Tests drag and drop functionality on the jQuery UI demo page by dragging an element and dropping it onto a target droppable area within an iframe.

Starting URL: https://jqueryui.com/droppable/

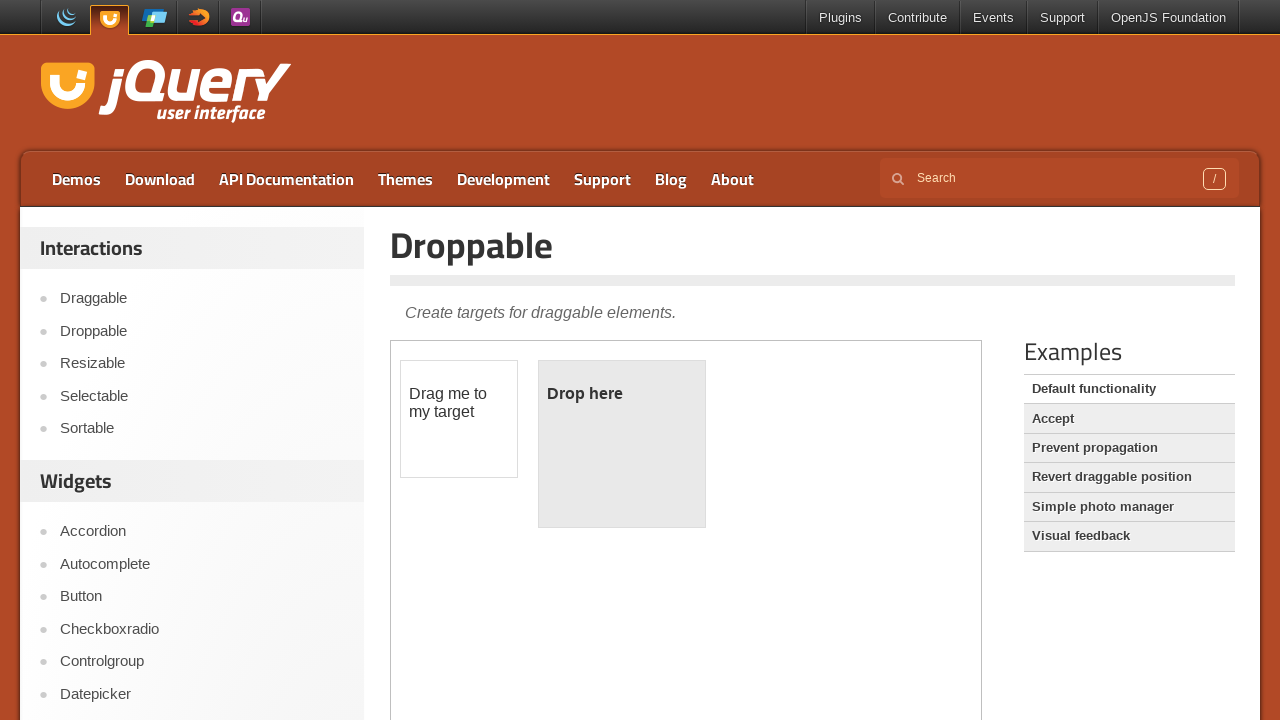

Navigated to jQuery UI droppable demo page
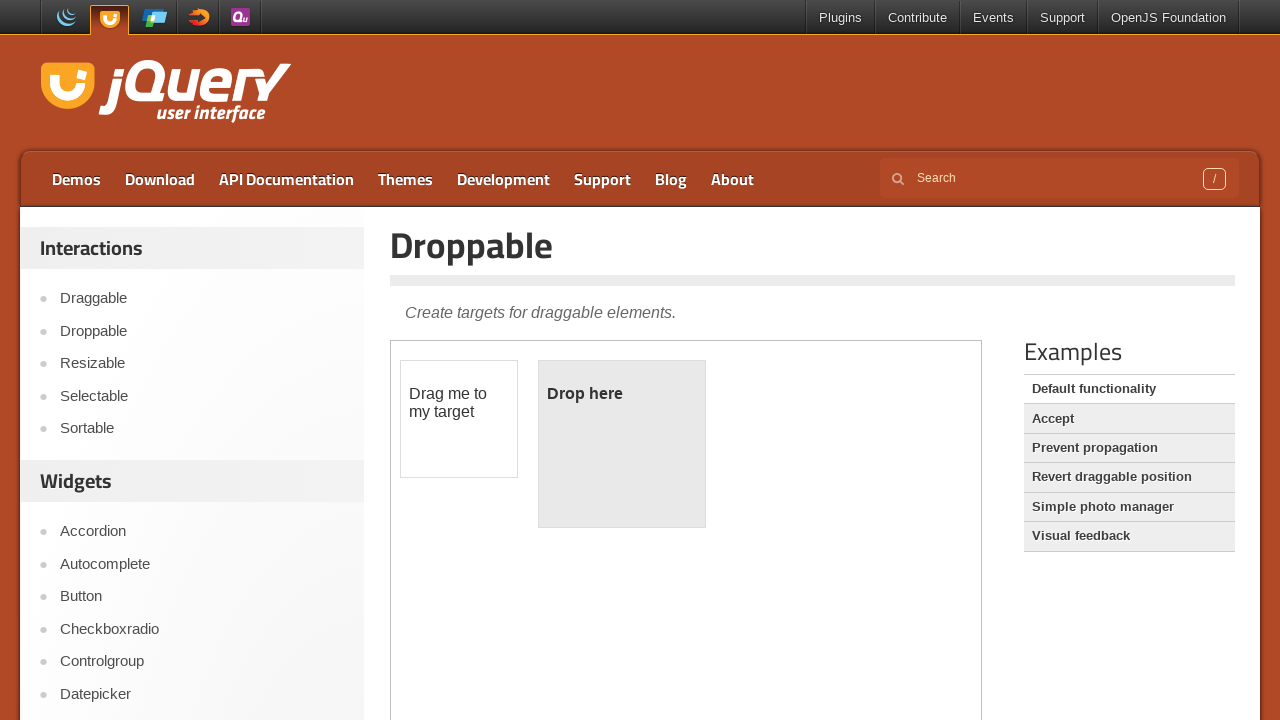

Located the demo frame iframe
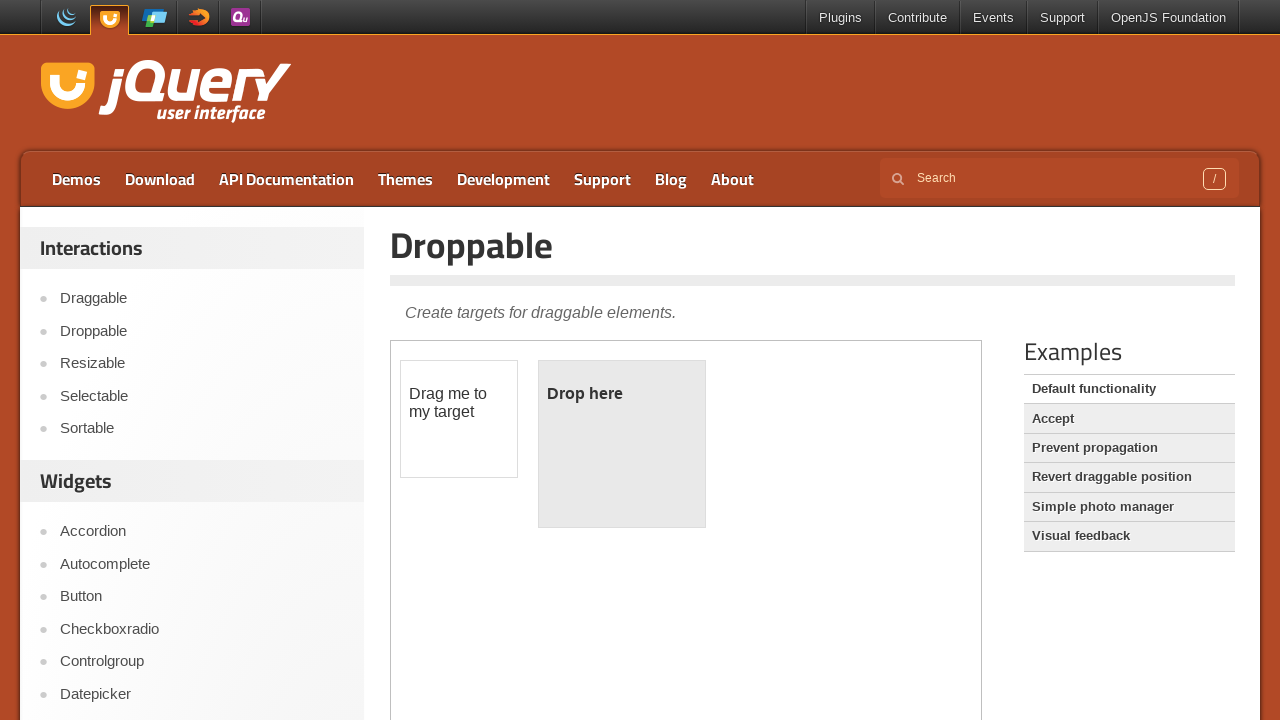

Located the draggable element with id 'draggable'
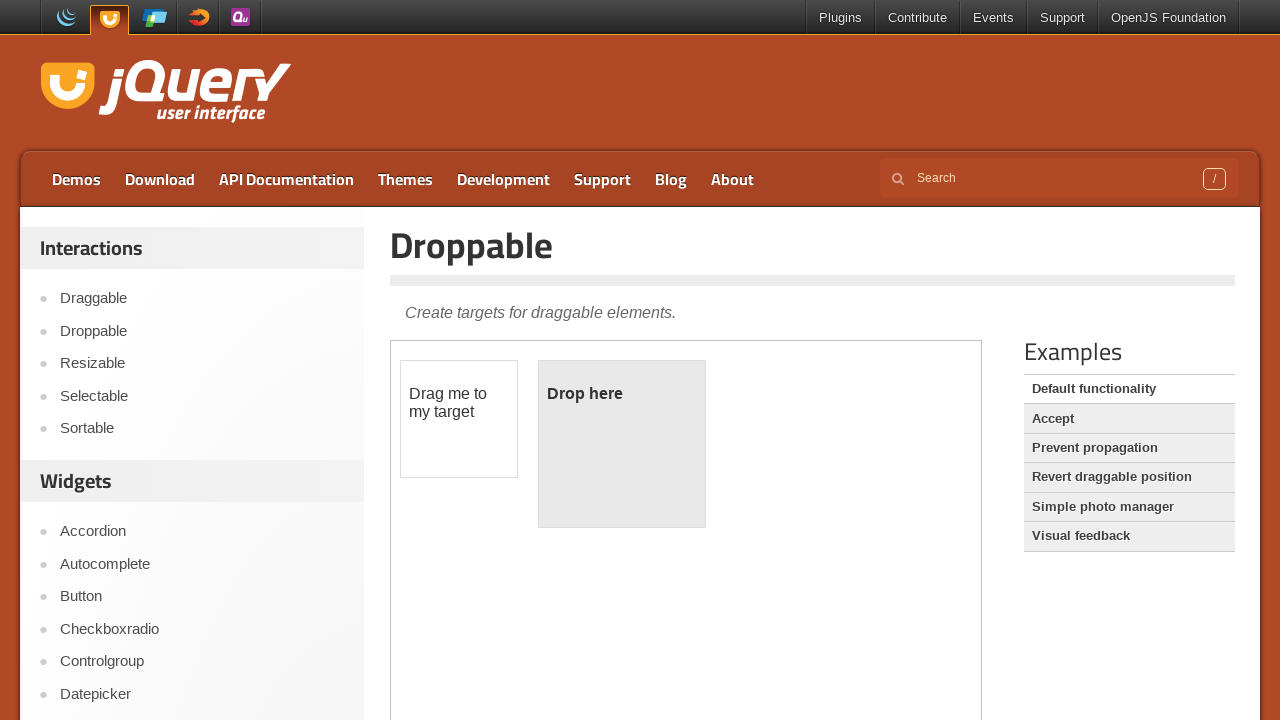

Located the droppable target element with id 'droppable'
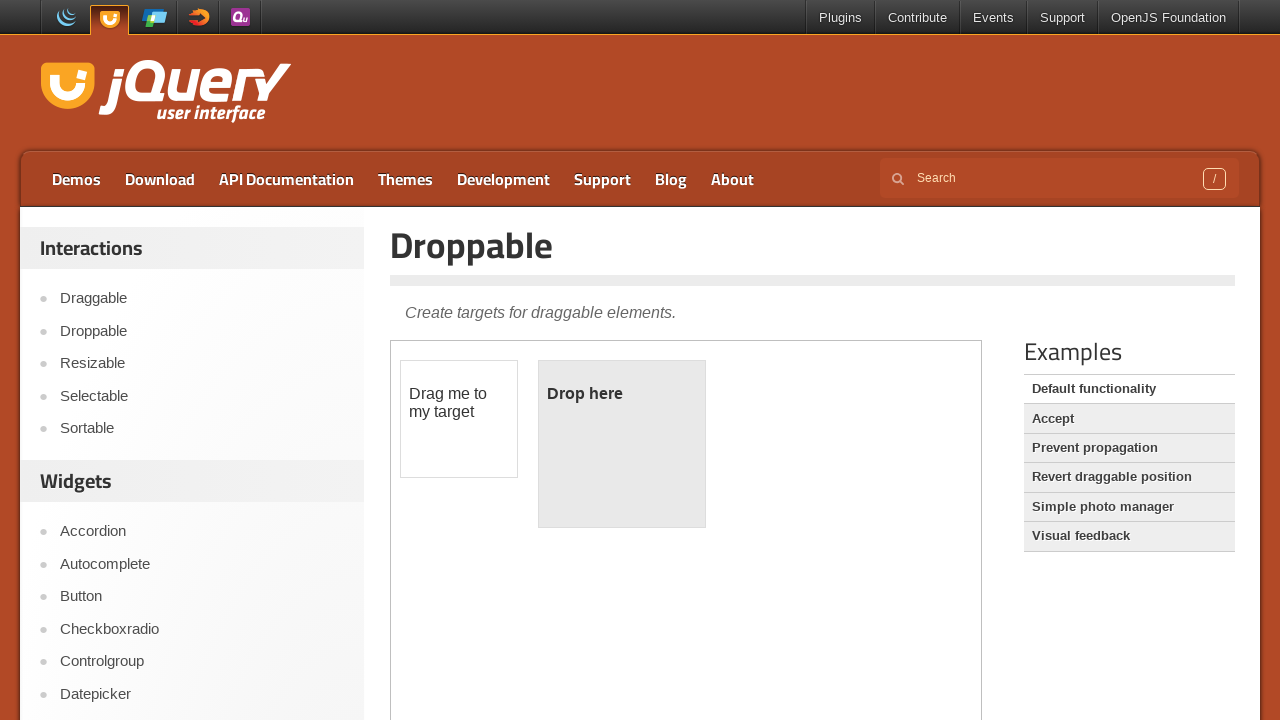

Dragged the draggable element onto the droppable target at (622, 444)
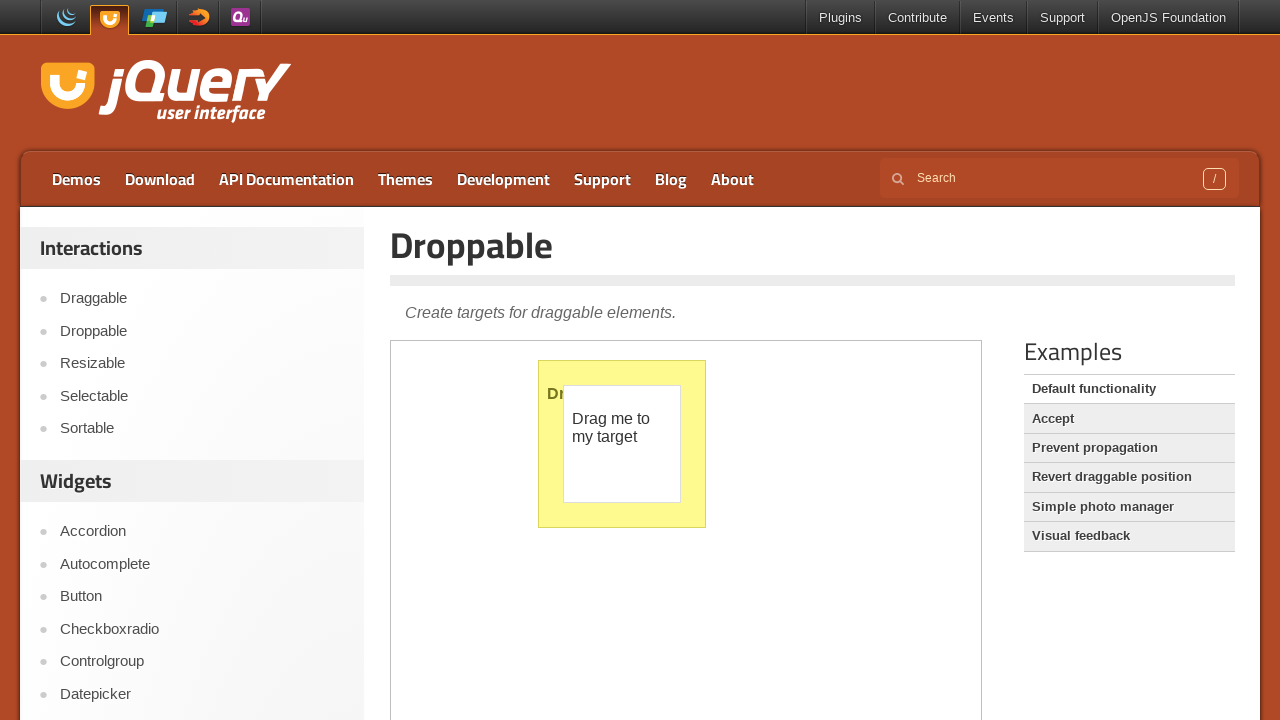

Waited 500ms for drag and drop animation to complete
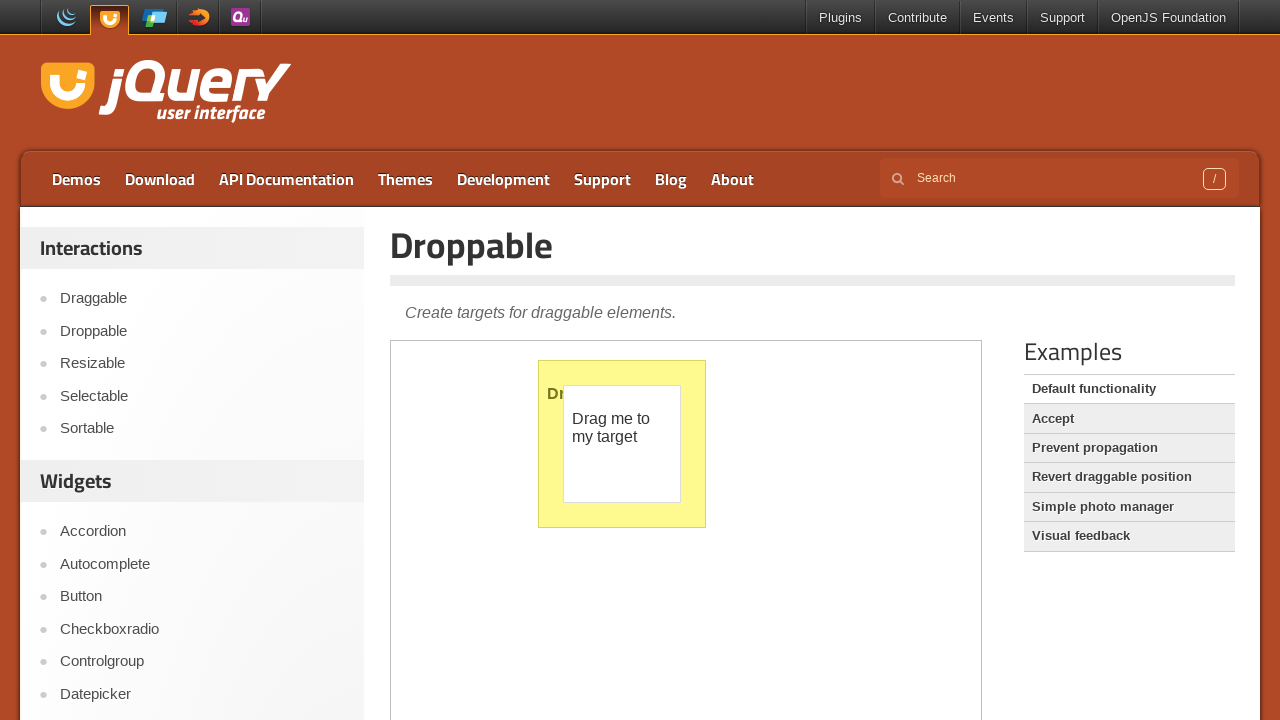

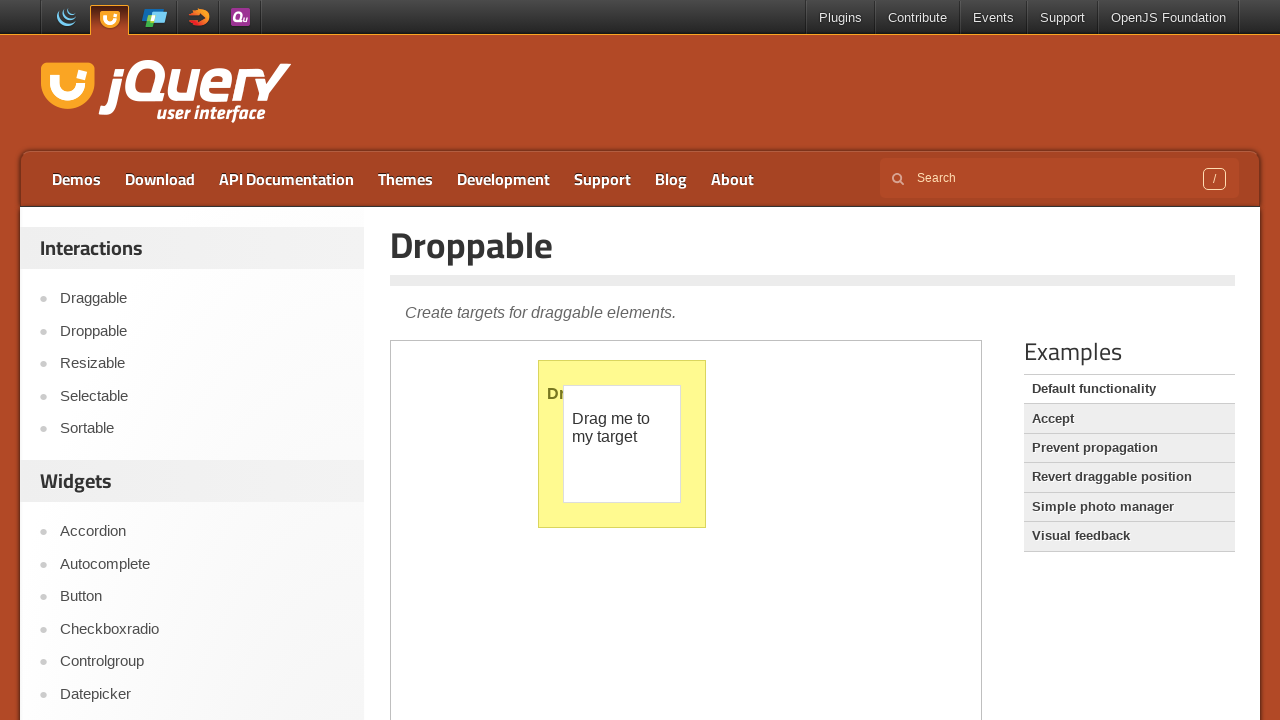